Tests the Table Sort & Search functionality by clicking on the table link, entering a search term, and verifying the search results appear

Starting URL: https://www.lambdatest.com/selenium-playground/

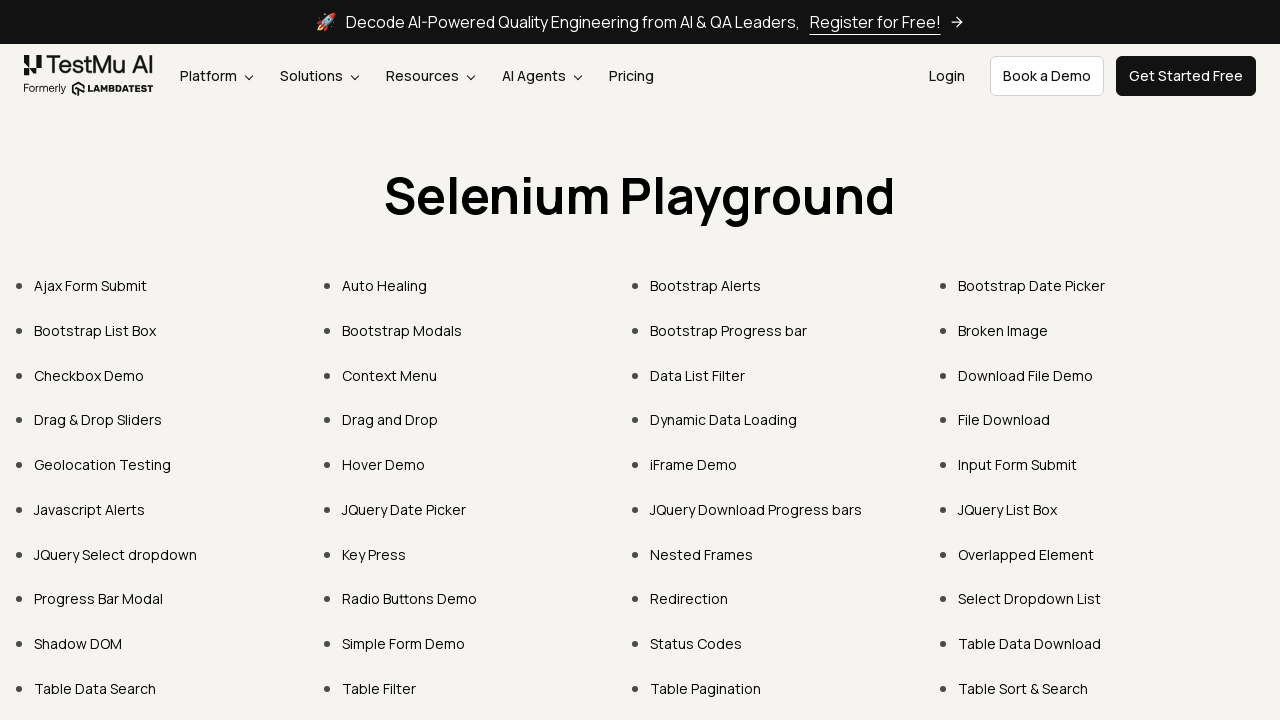

Clicked on Table Sort & Search link at (1023, 688) on text=Table Sort & Search
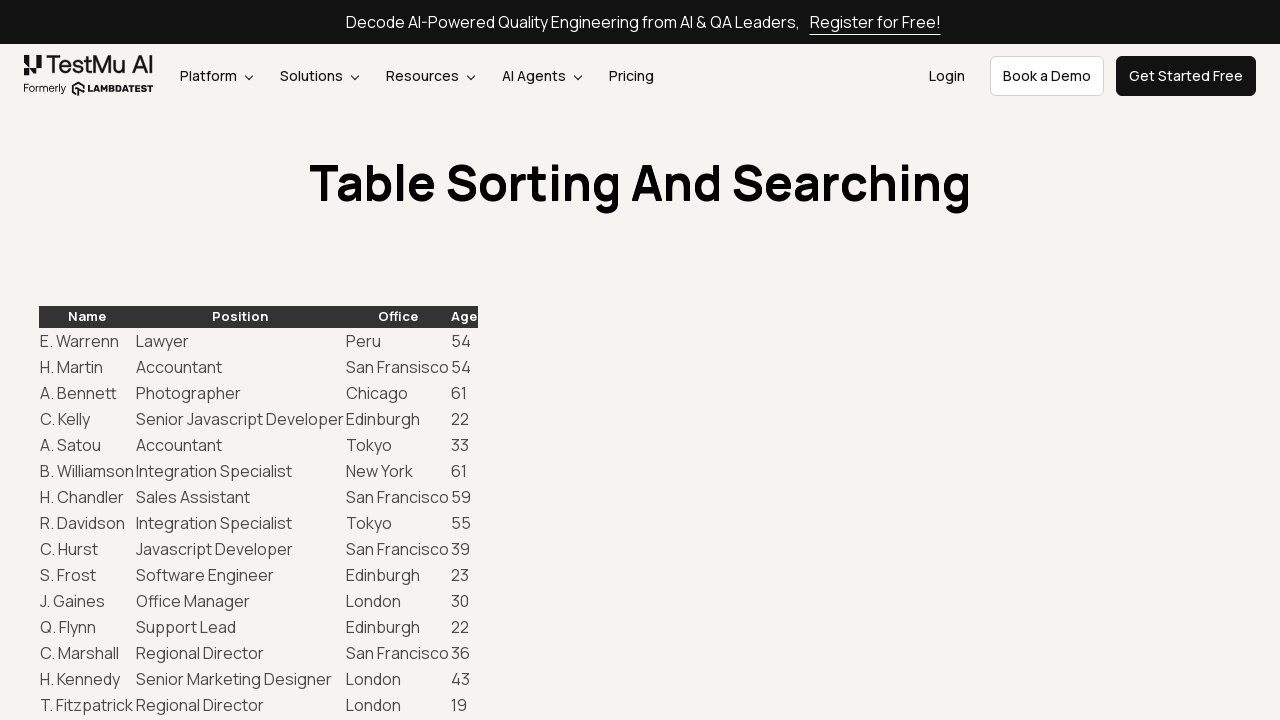

Entered search term 'A. Ramos' in the search field on //div[@id='example_filter']//input[@type='search']
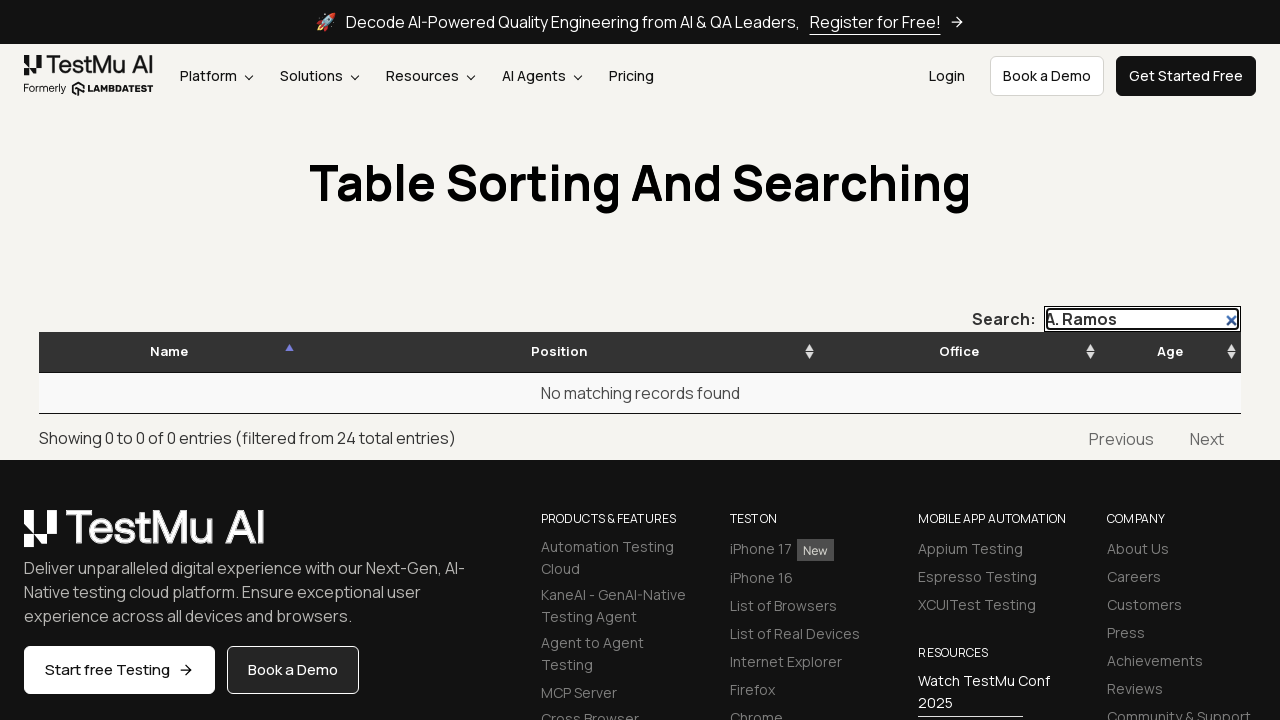

Search results appeared in the table
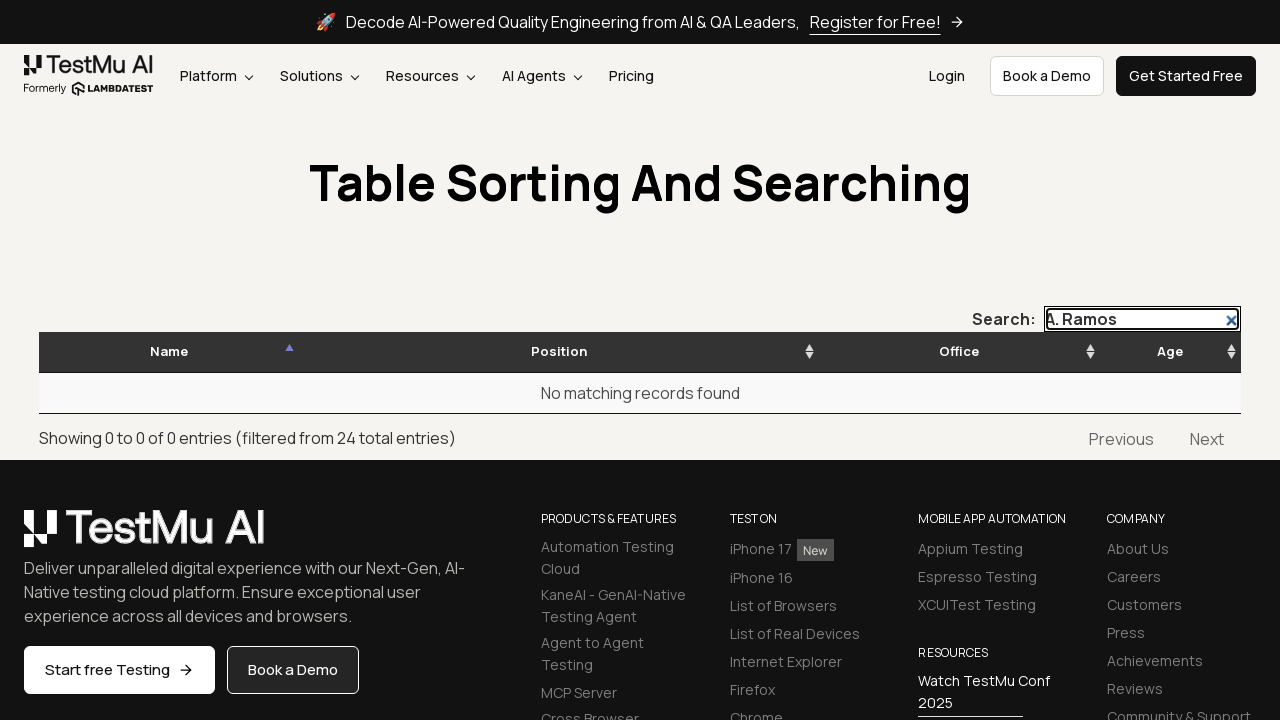

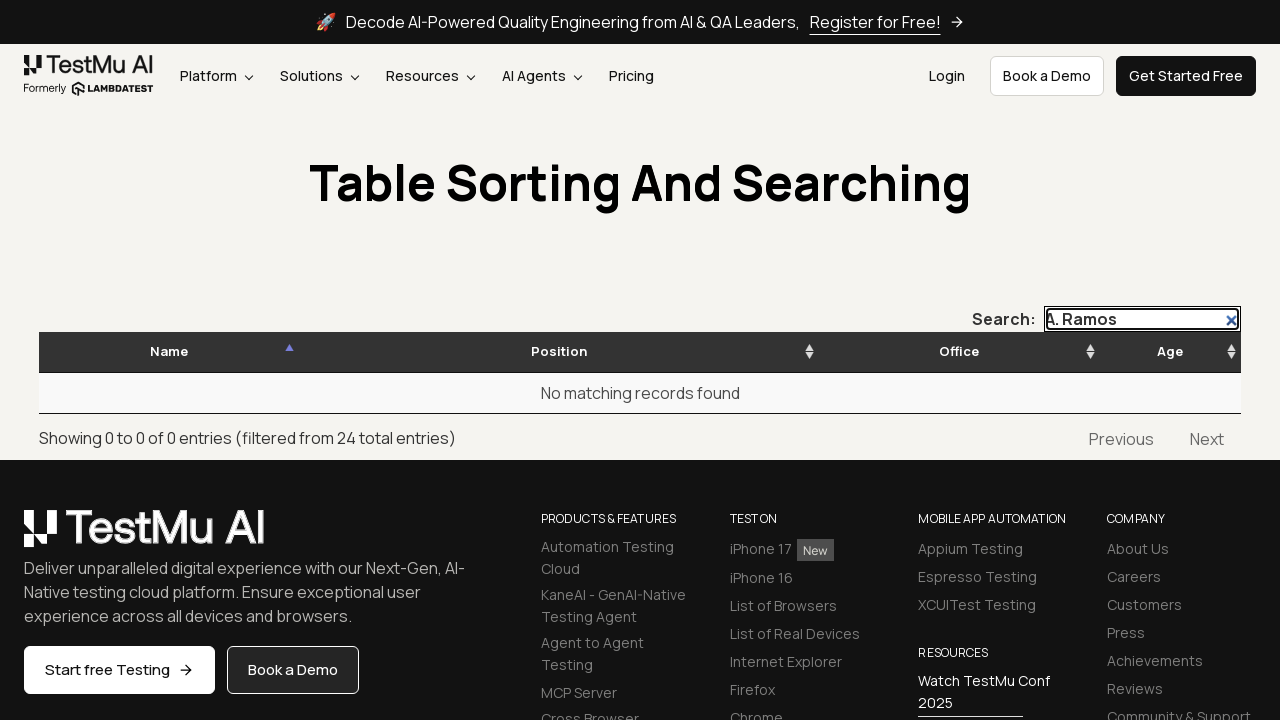